Tests the Dynamic Controls page on the-internet.herokuapp.com by navigating to it, interacting with checkbox controls (clicking, removing, adding back), and testing the input field enable/disable functionality.

Starting URL: https://the-internet.herokuapp.com/

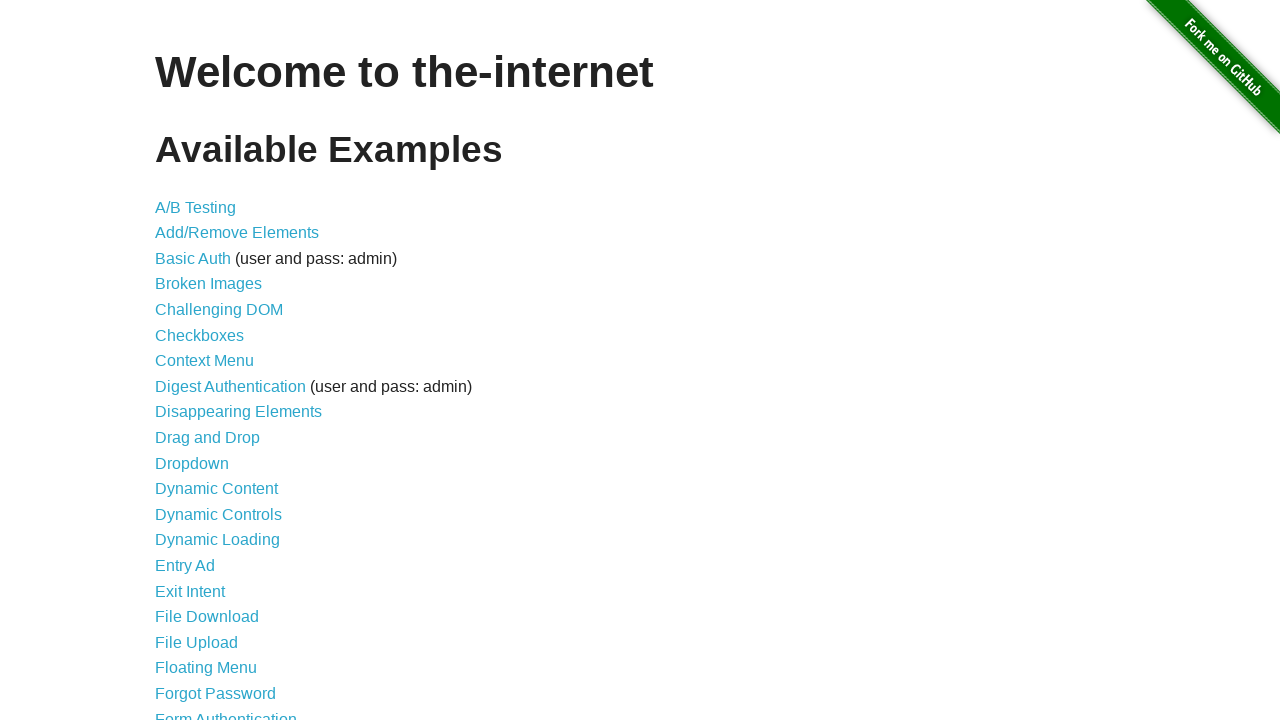

Clicked Dynamic Controls link from main page at (218, 514) on #content > ul > li:nth-child(13) > a
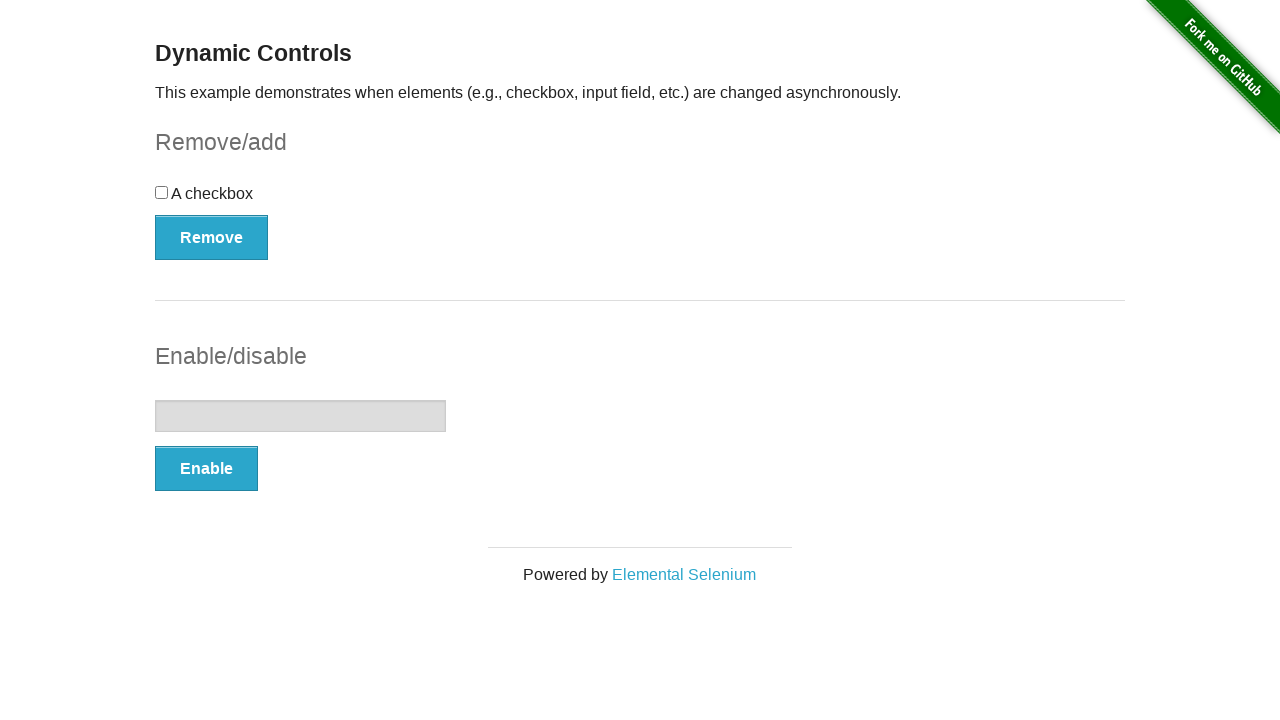

Clicked checkbox to check it at (162, 192) on #checkbox > input[type=checkbox]
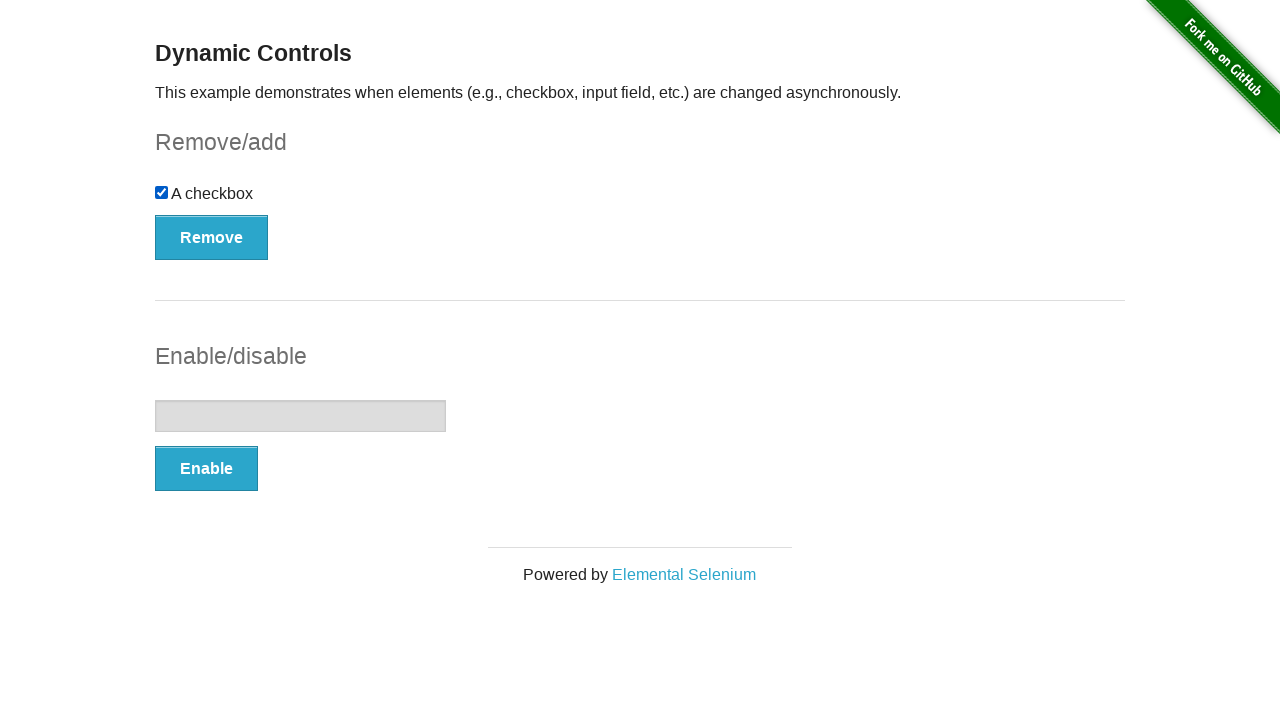

Clicked Remove button to remove checkbox at (212, 237) on #checkbox-example > button
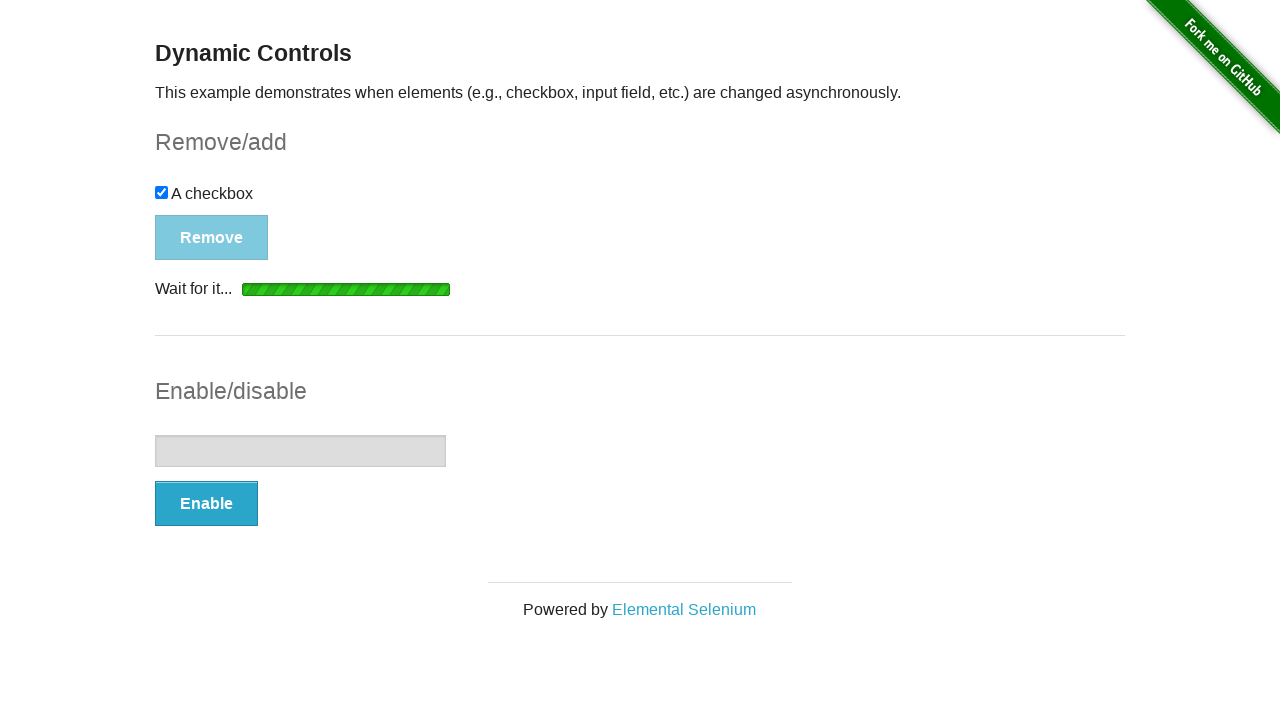

Waited for checkbox to be removed
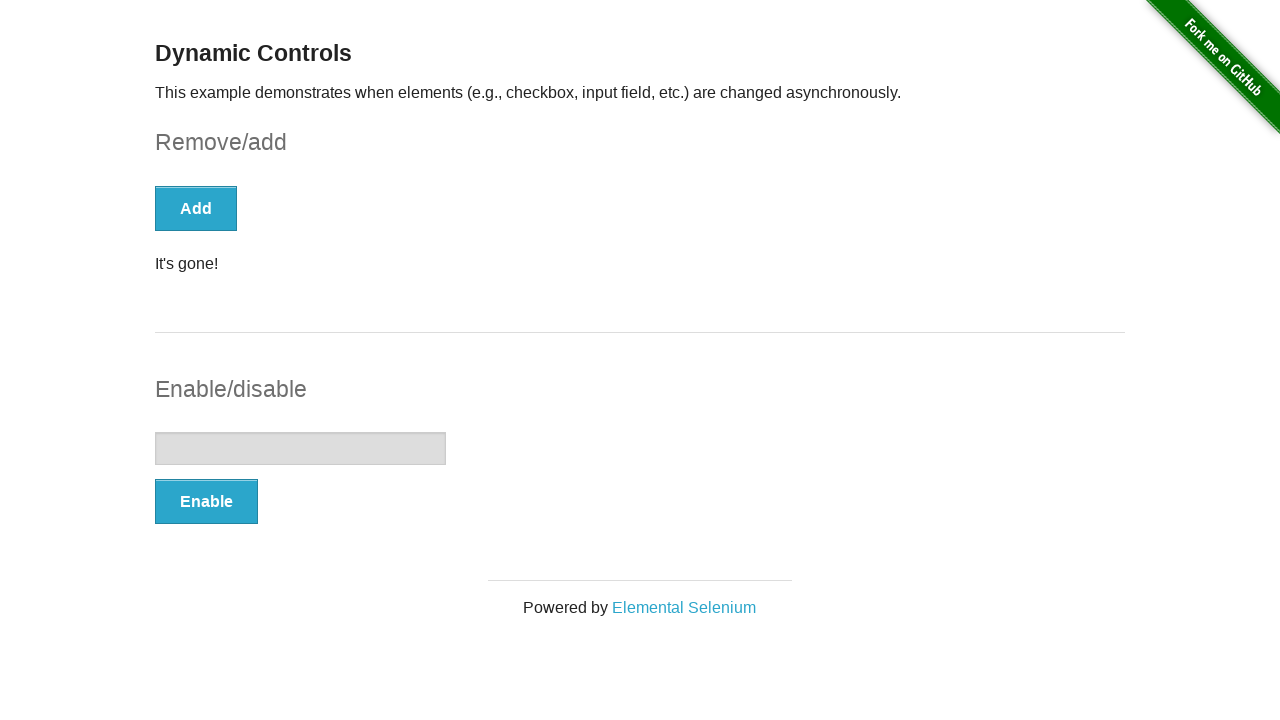

Clicked Add button to restore checkbox at (196, 208) on #checkbox-example > button
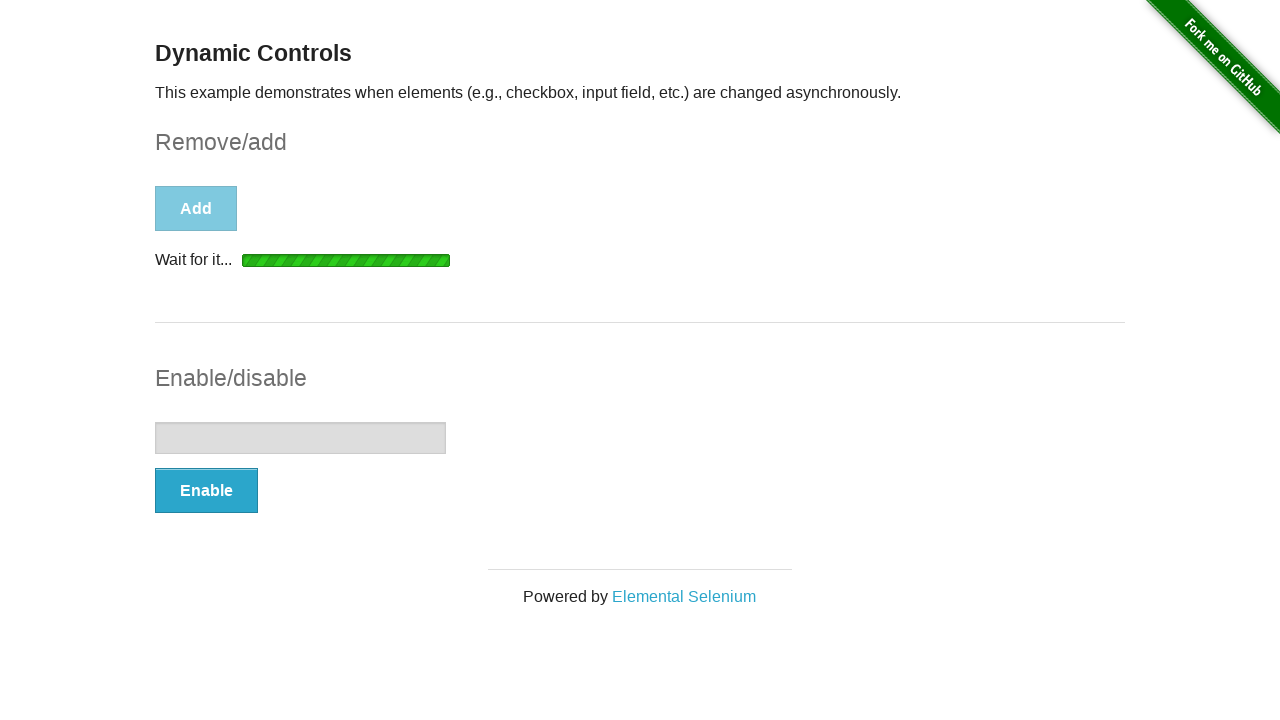

Waited for checkbox to be added back
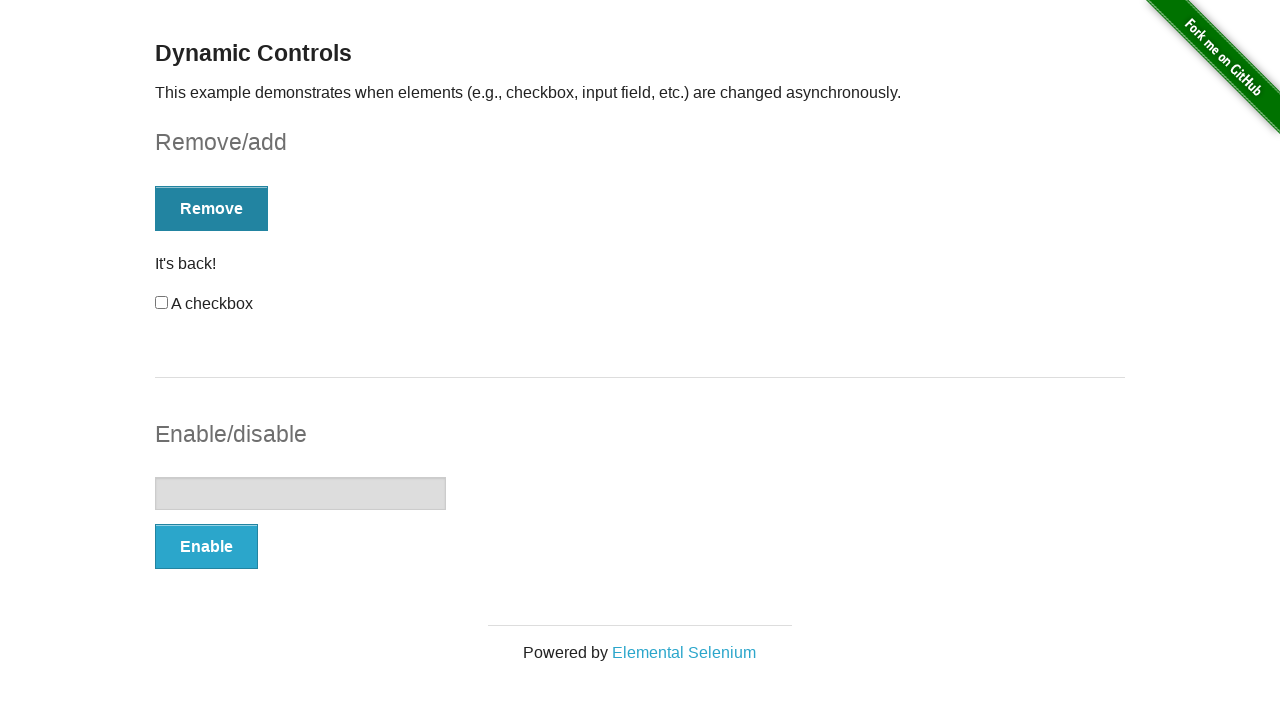

Clicked checkbox element at (162, 303) on #checkbox
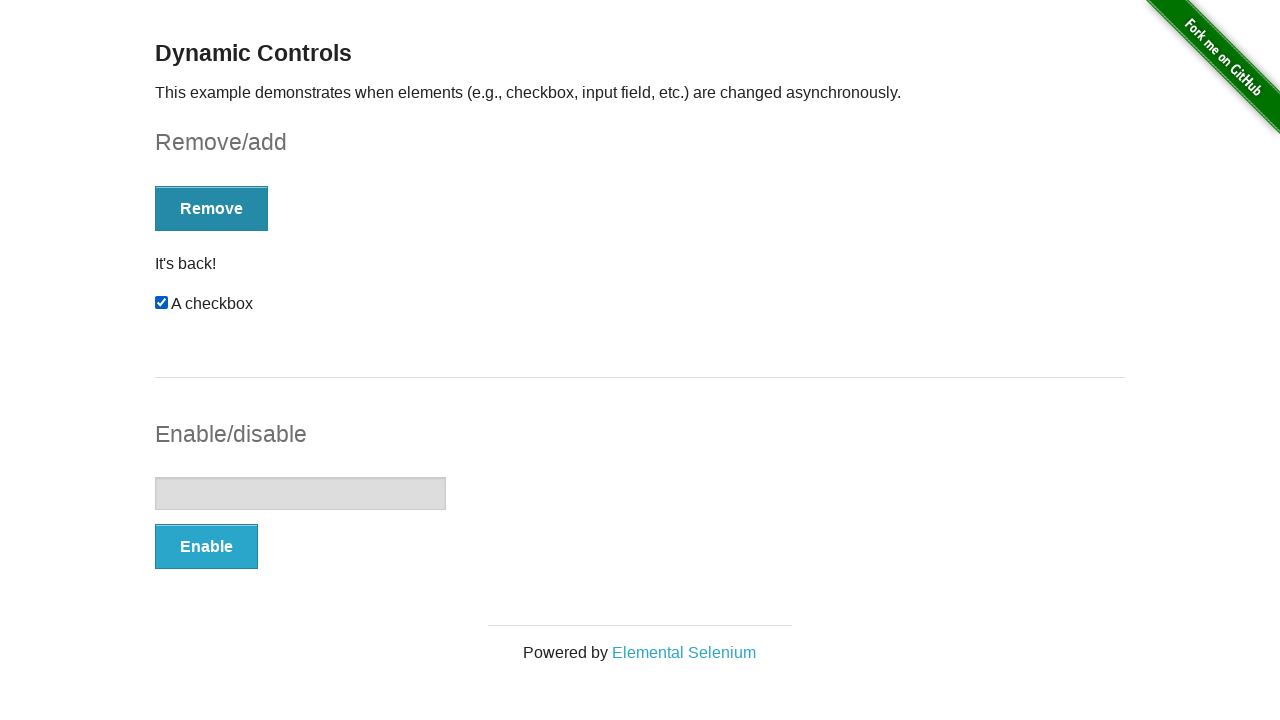

Clicked Enable button for input field at (206, 546) on #input-example > button
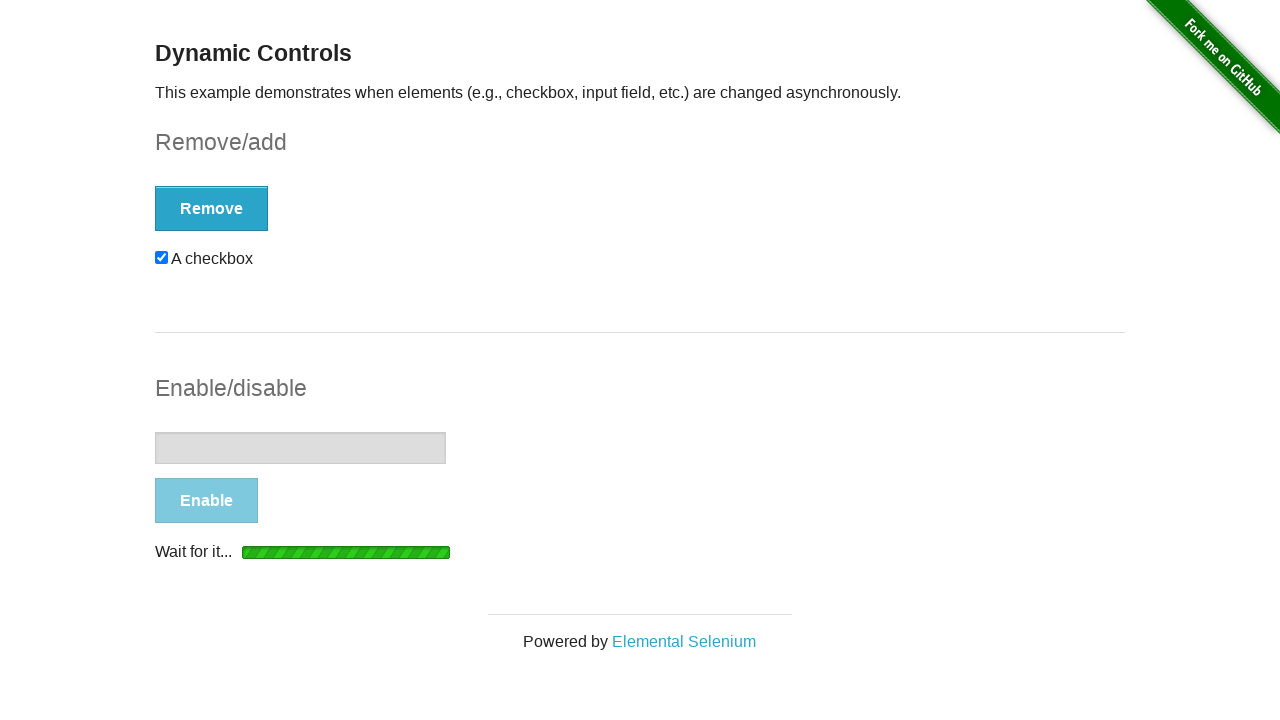

Waited for input field to be enabled
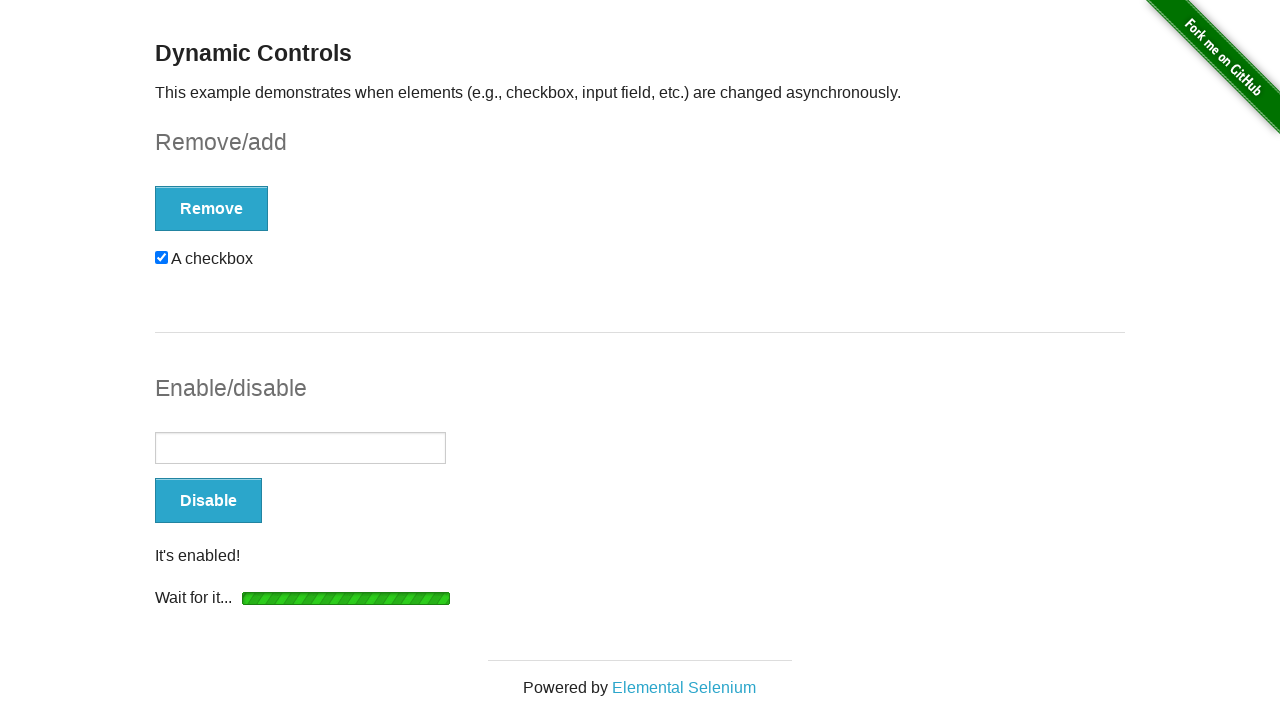

Filled input field with text 'Test' on #input-example > input[type=text]
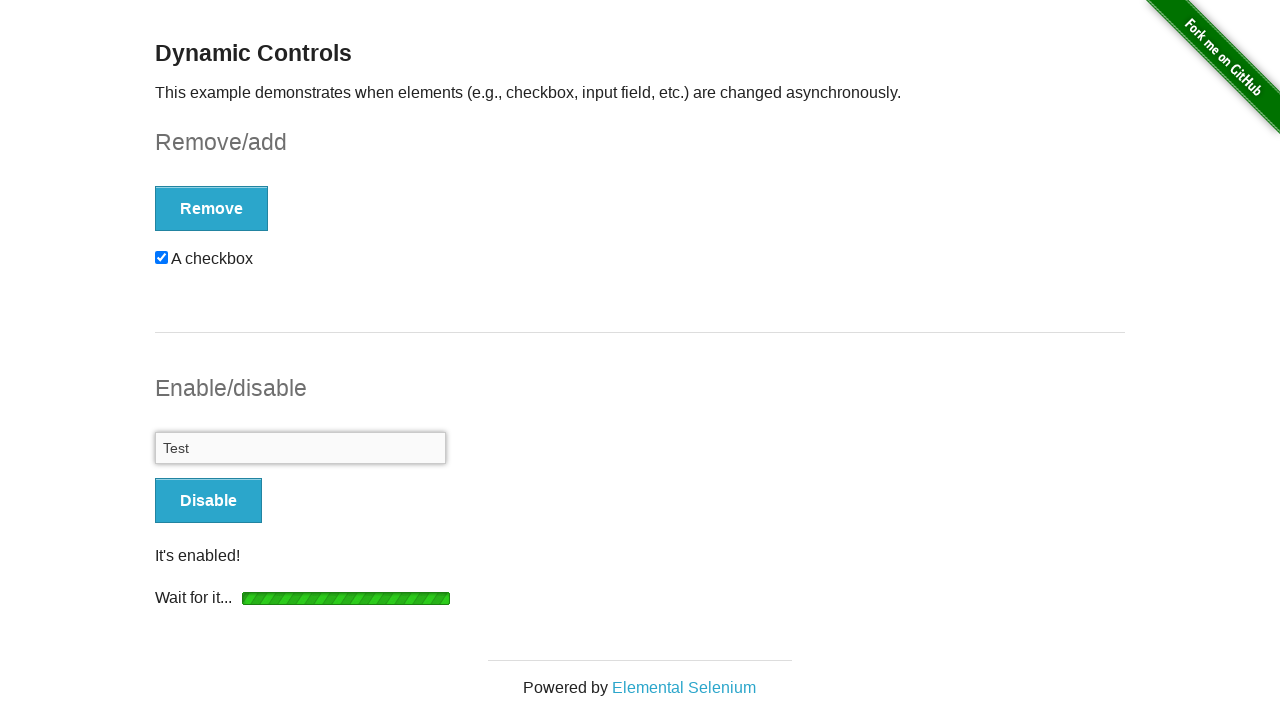

Clicked Disable button for input field at (208, 501) on #input-example > button
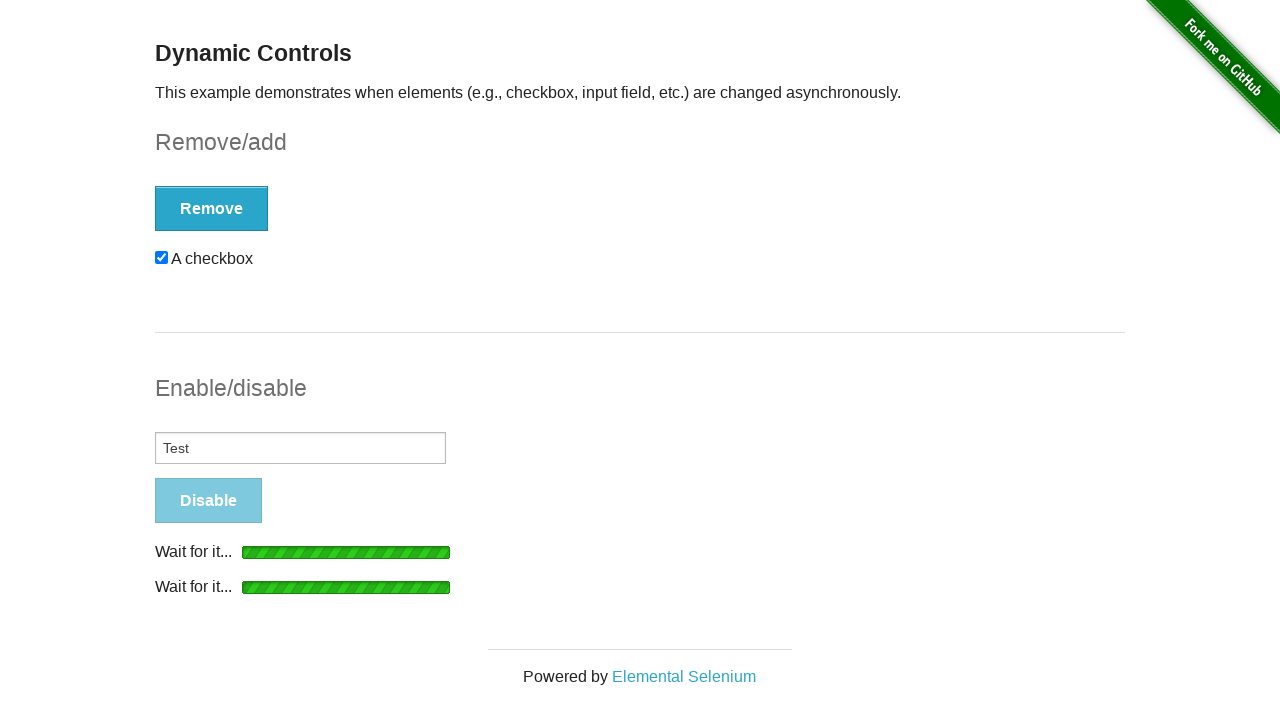

Navigated back to main page
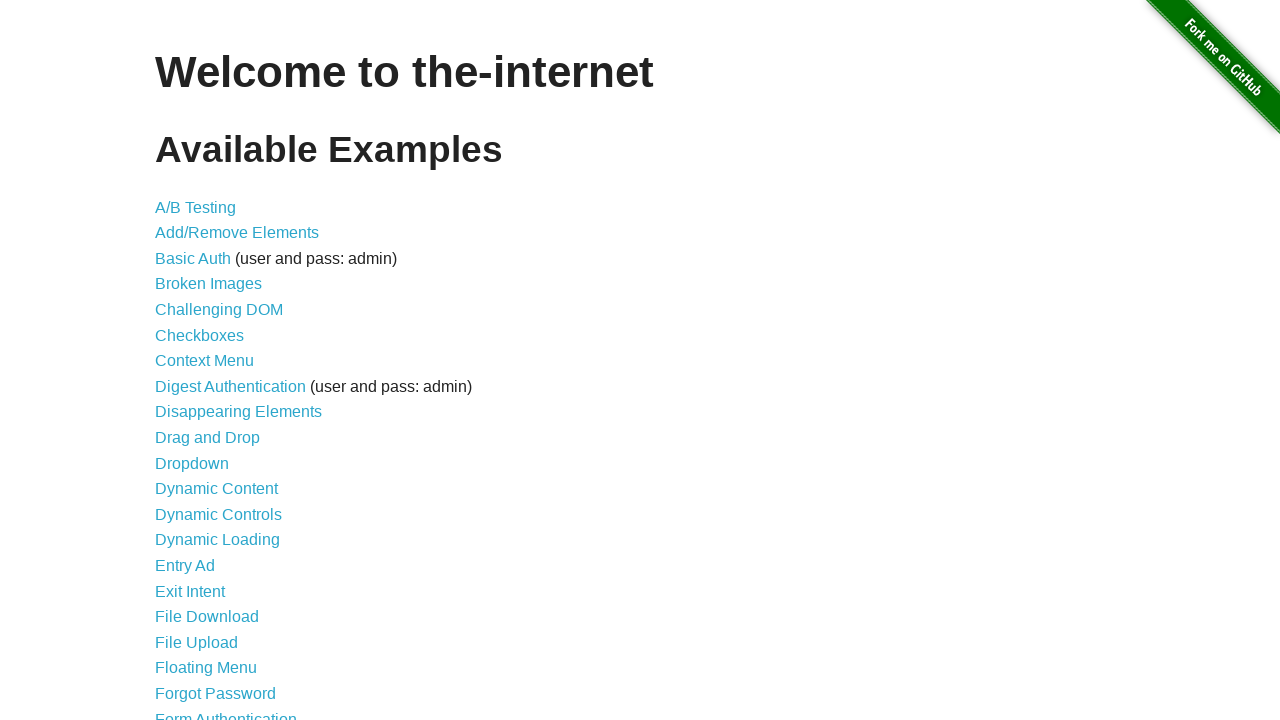

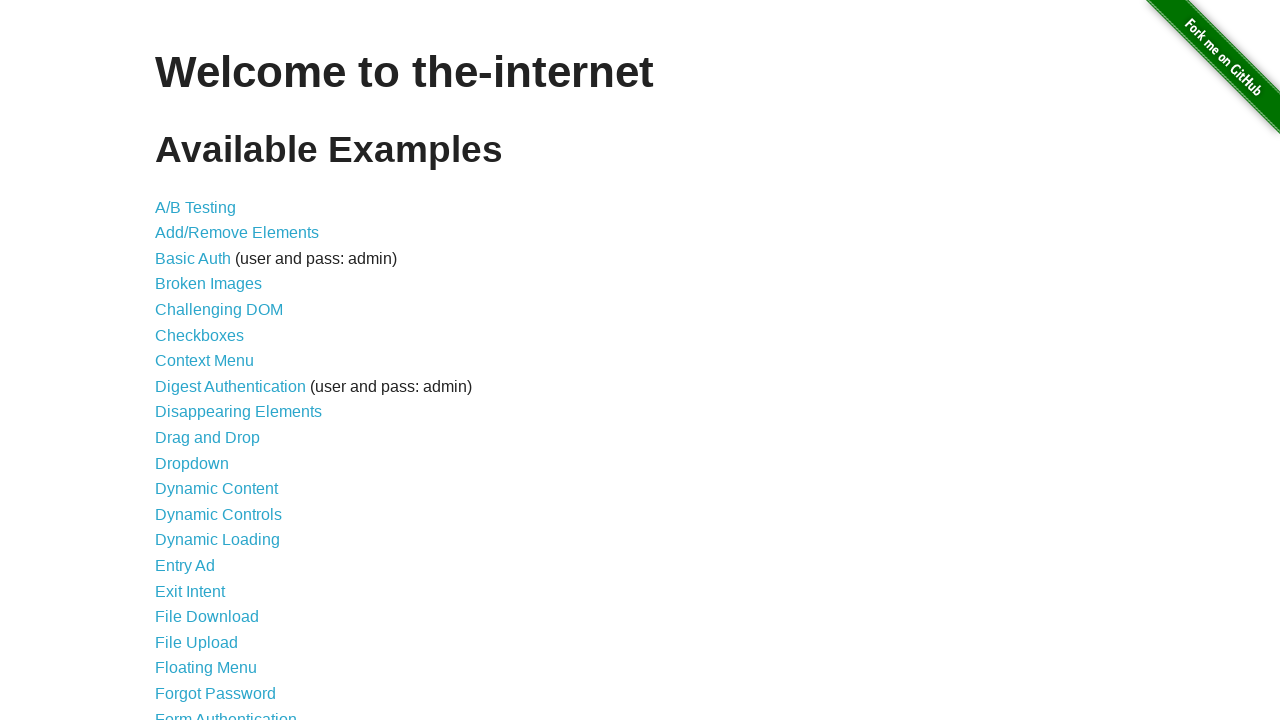